Tests password generator with very long input (200 characters of "1" in both fields) to verify handling of large inputs

Starting URL: http://angel.net/~nic/passwd.current.html

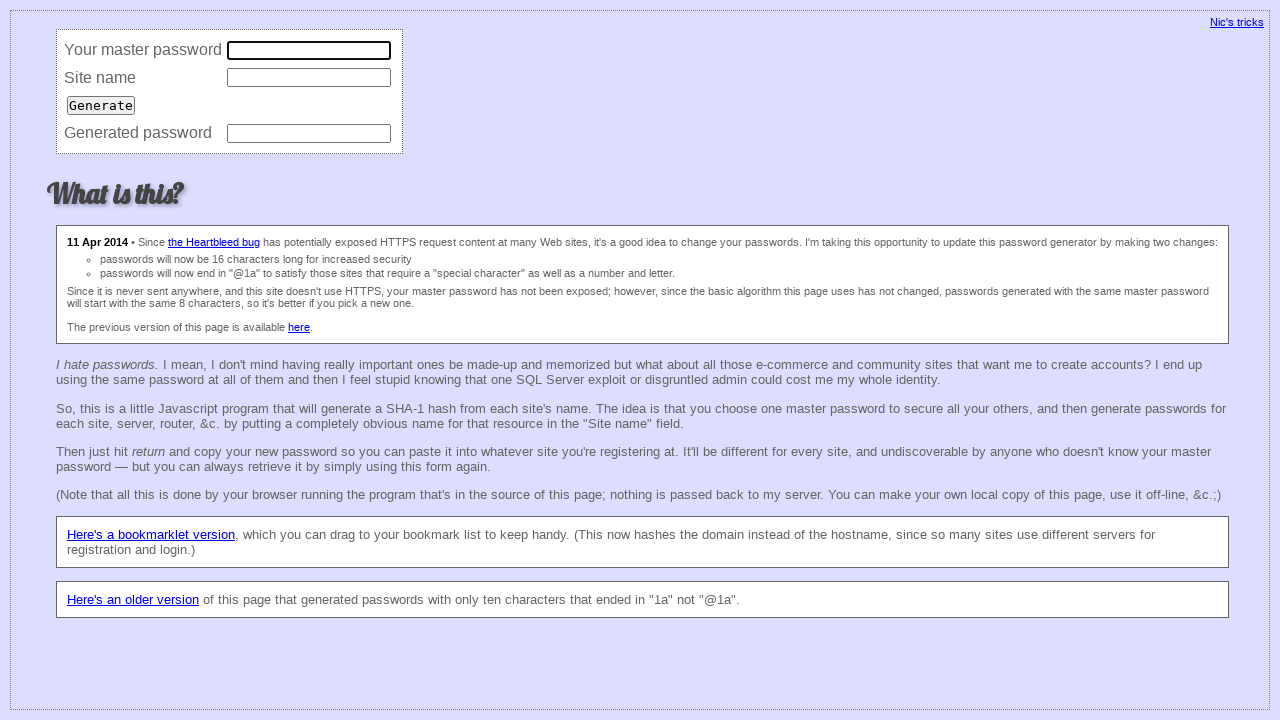

Filled master field with 200 characters of '1' on input[name='master']
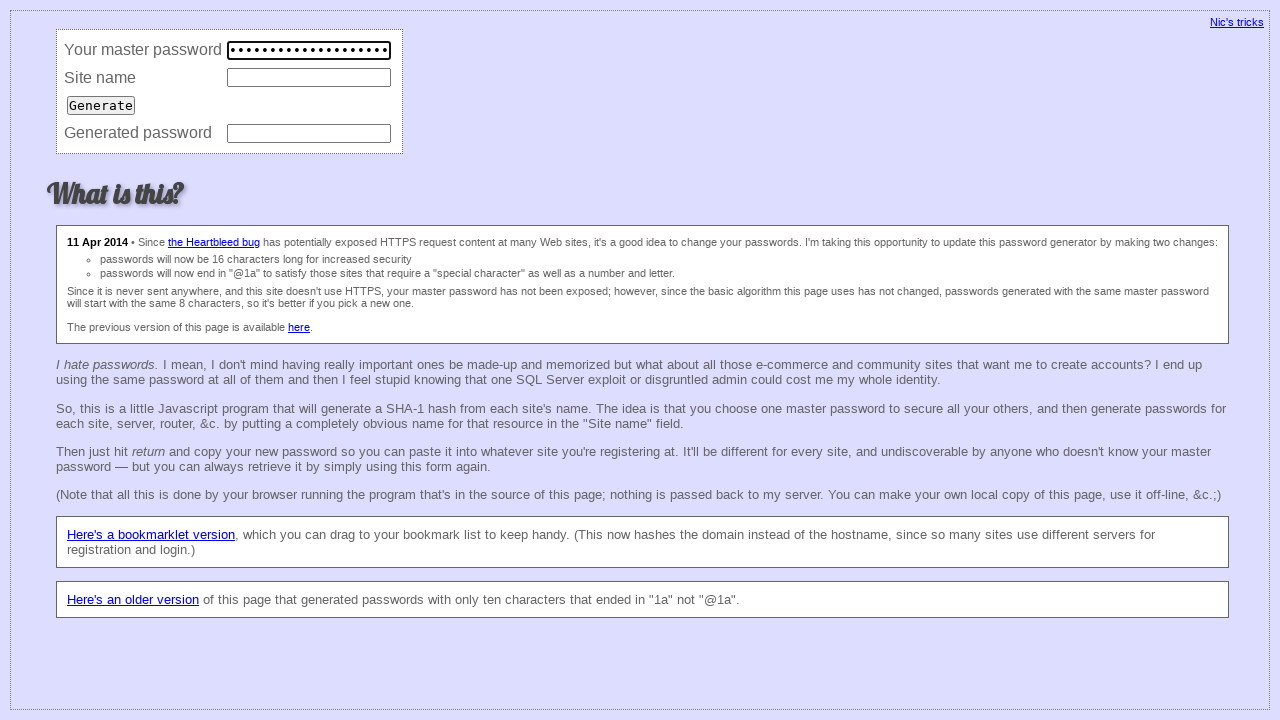

Filled site field with 200 characters of '1' on input[name='site']
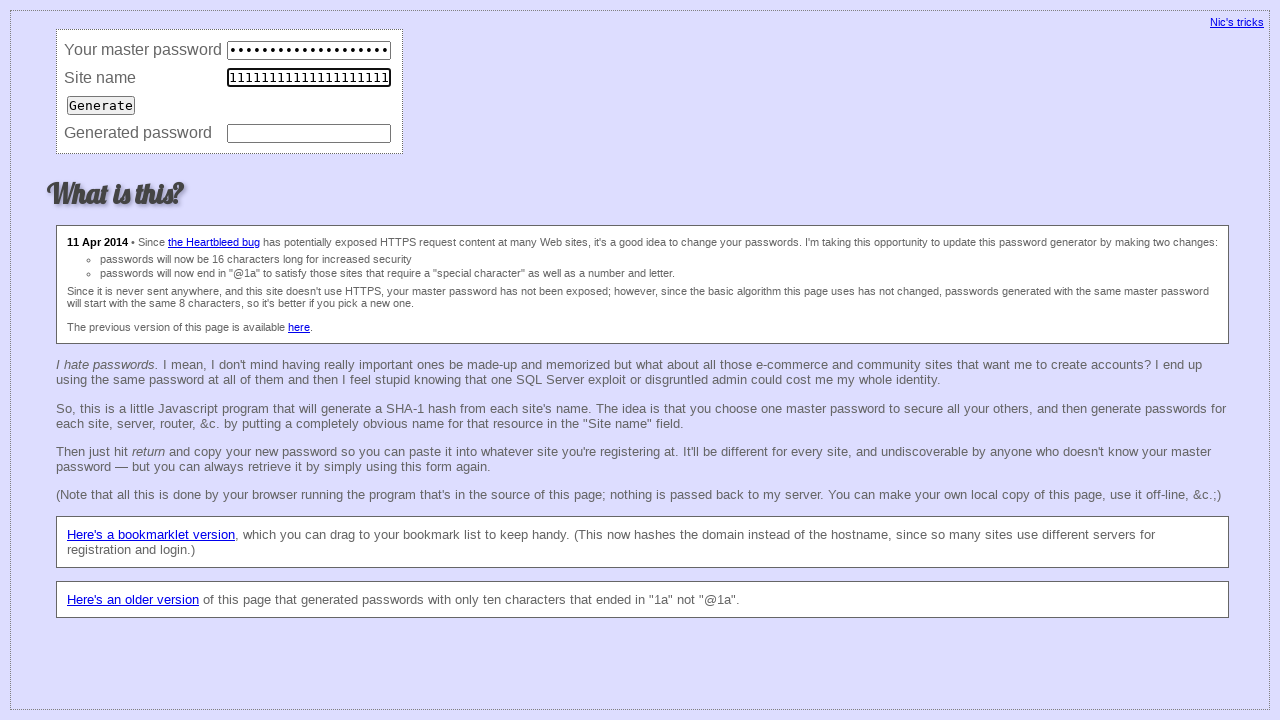

Pressed Enter to submit the password generator form on input[name='site']
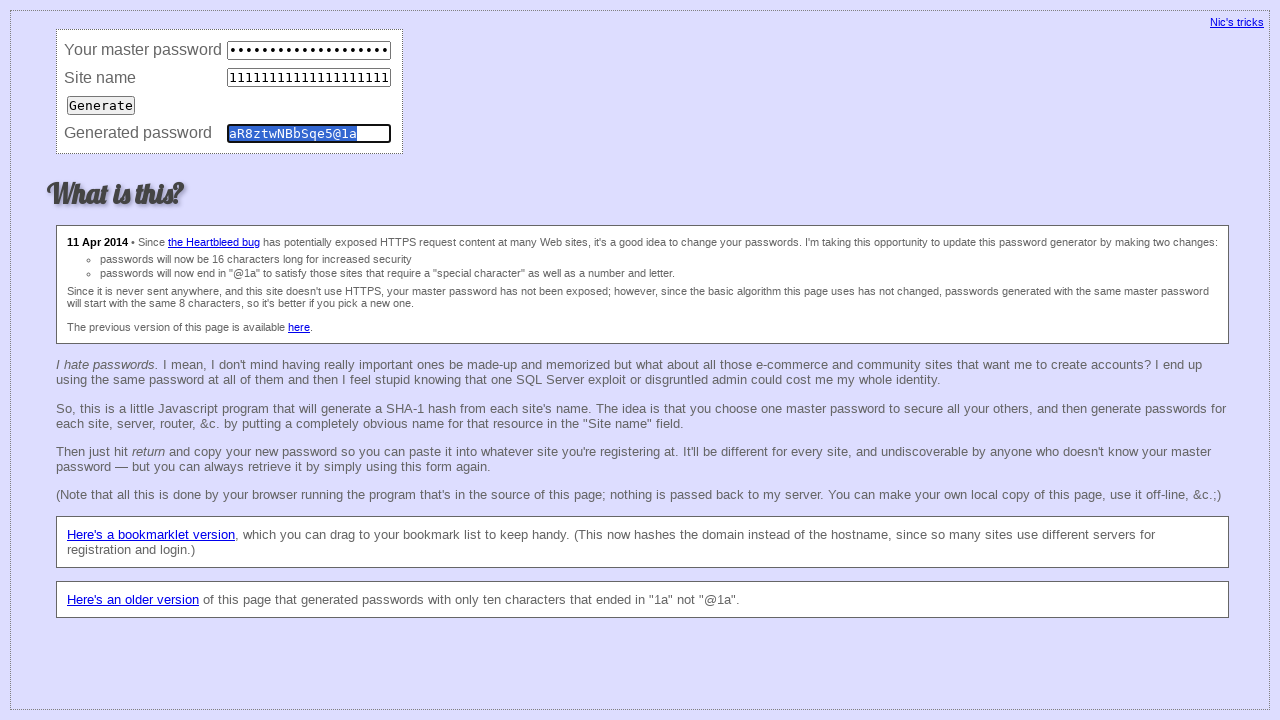

Verified that password field was populated with generated password
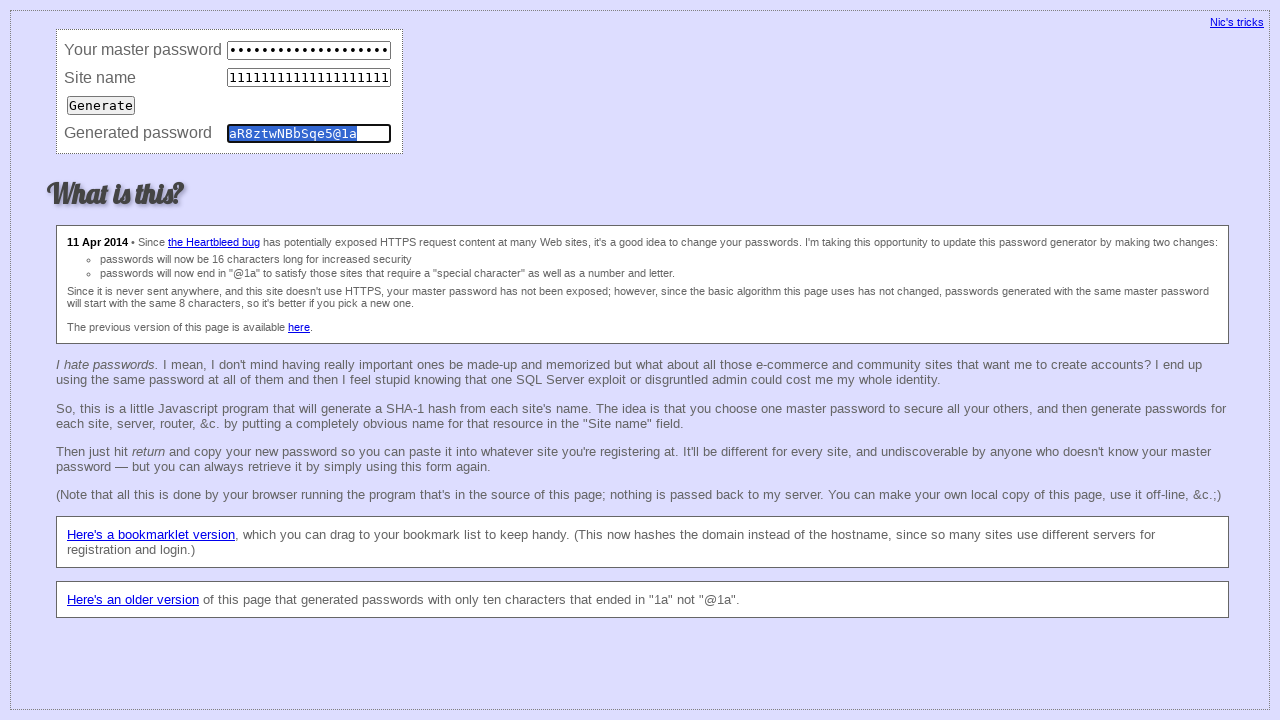

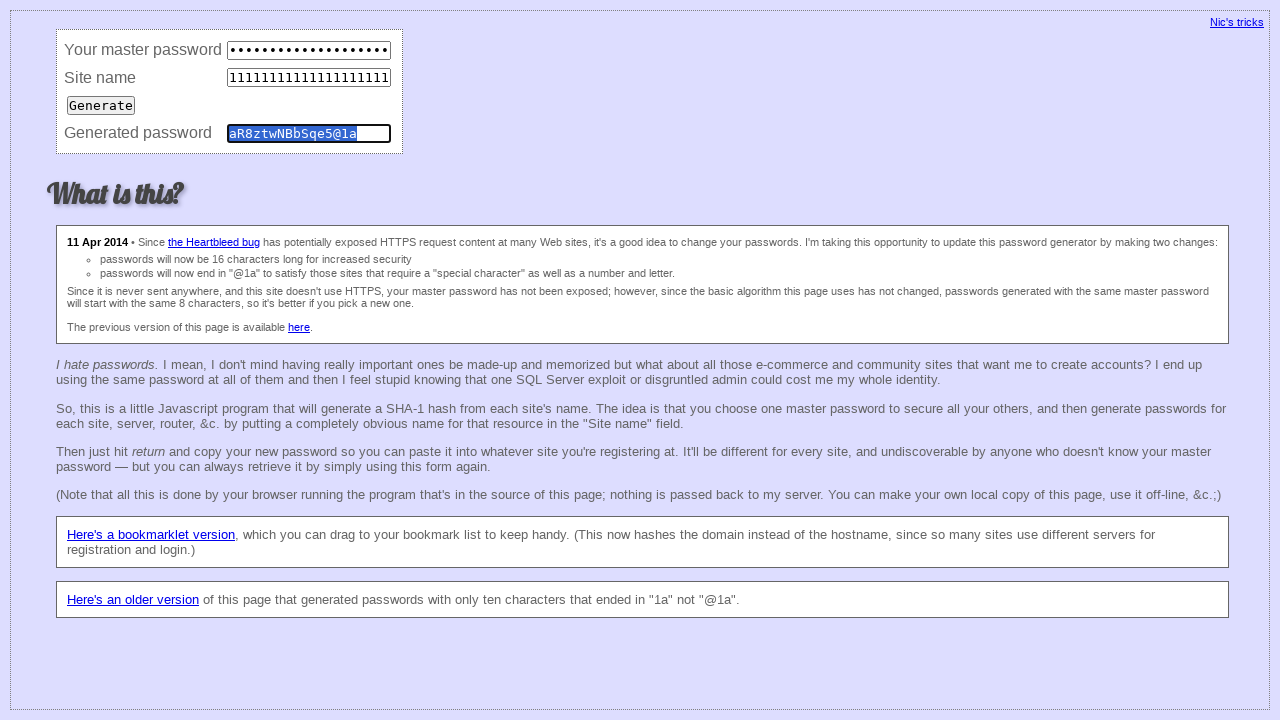